Tests the sortable list functionality by shuffling list items and using drag-and-drop to reorder them into a new random order, then verifies the items were reordered correctly.

Starting URL: https://seleniumui.moderntester.pl/sortable.php

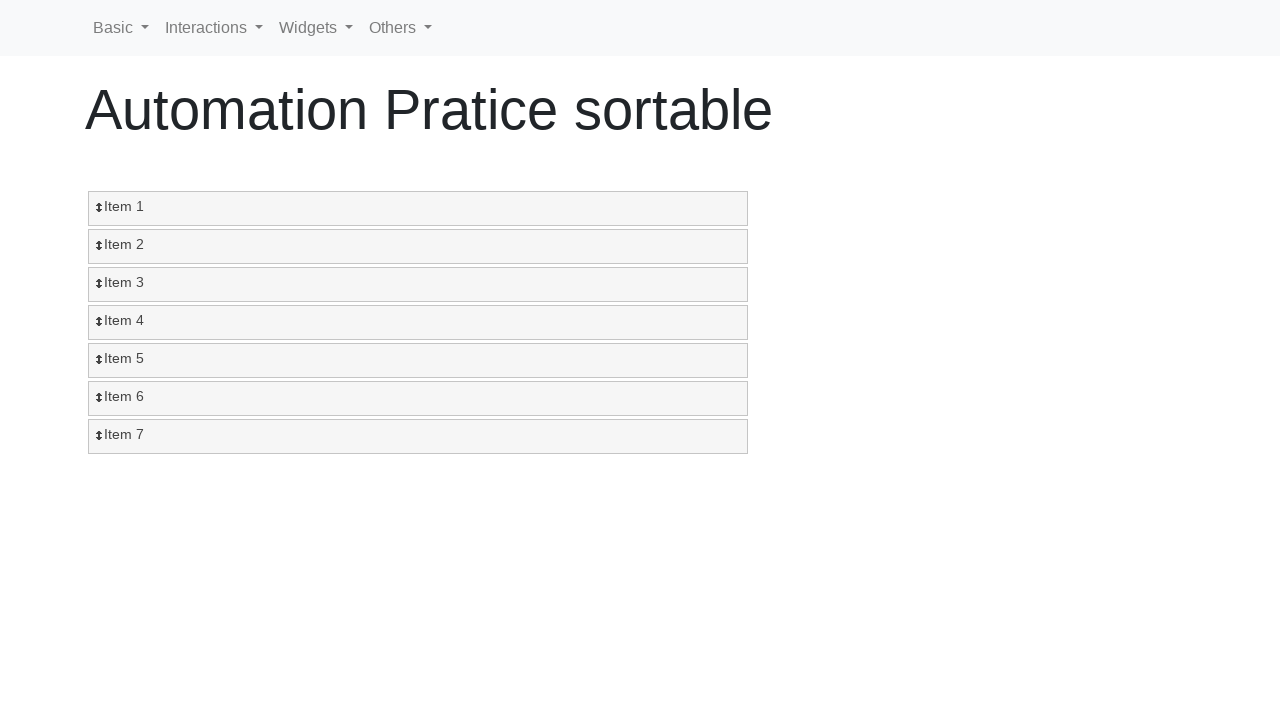

Waited for sortable list items to be present
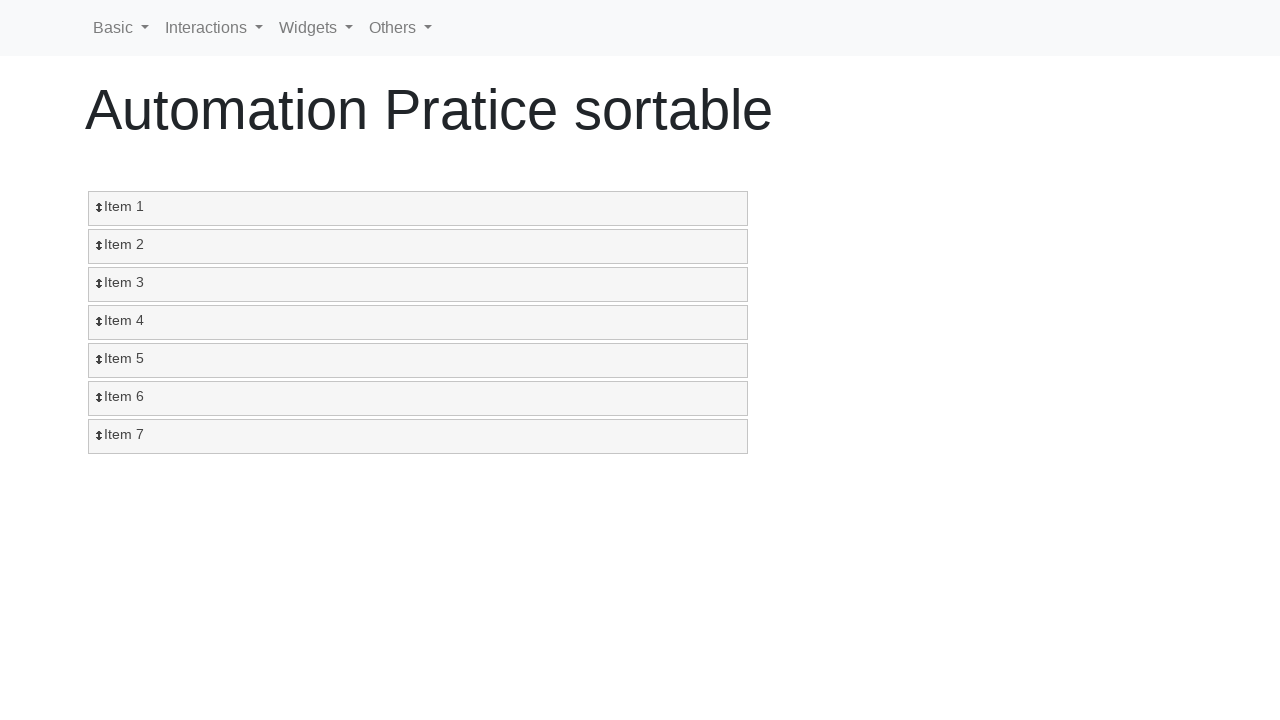

Retrieved all sortable list items
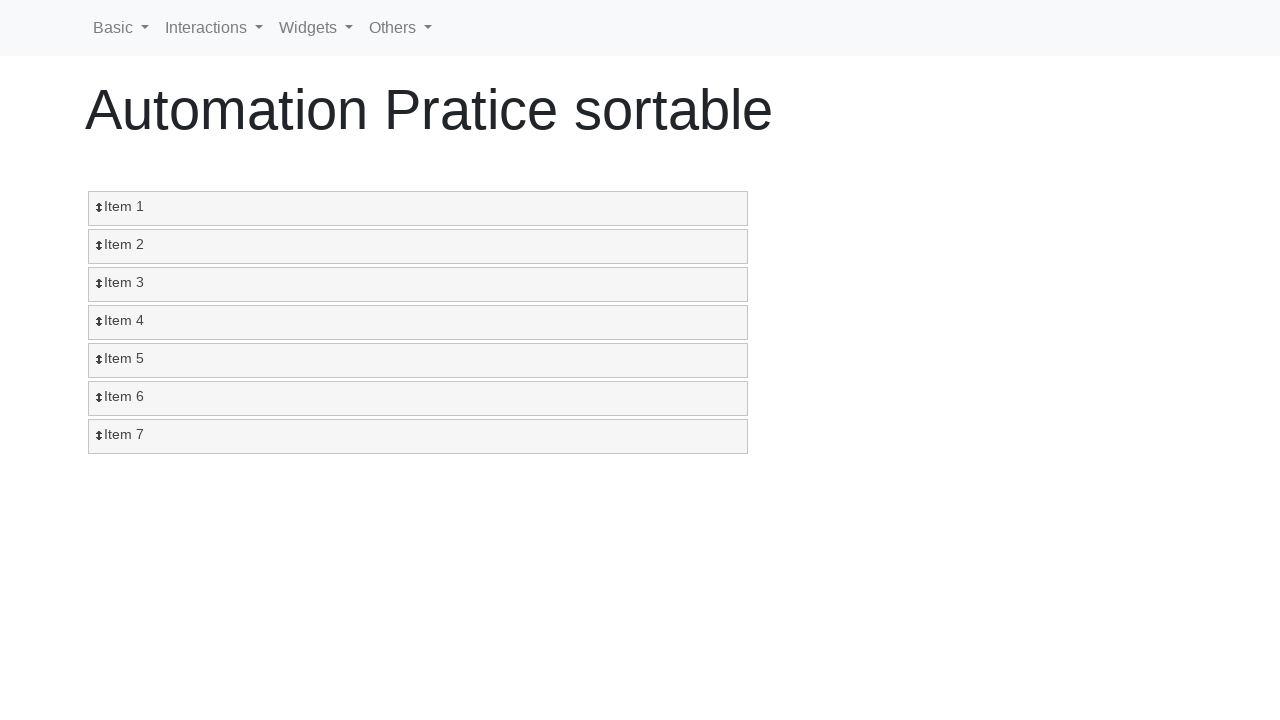

Found 7 items in the sortable list
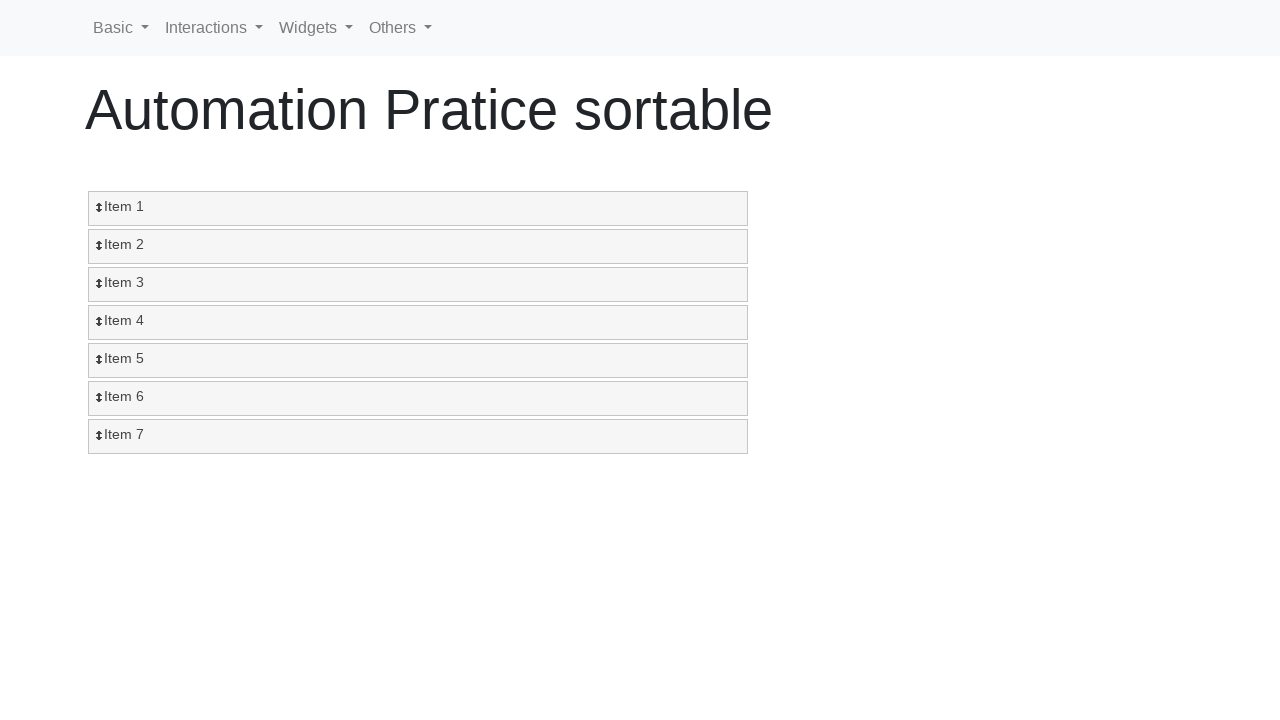

Created shuffled order of indices: [2, 4, 0, 3, 5, 6, 1]
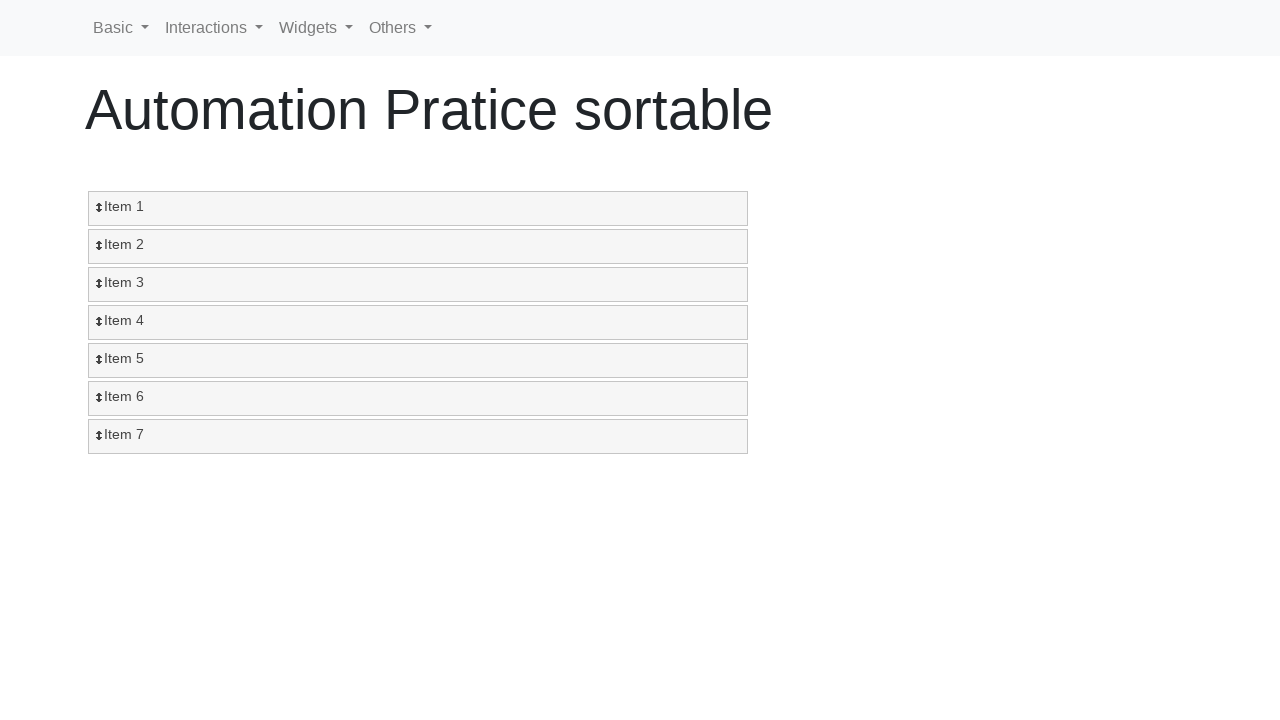

Dragged item from position 3 to position 1 at (418, 209)
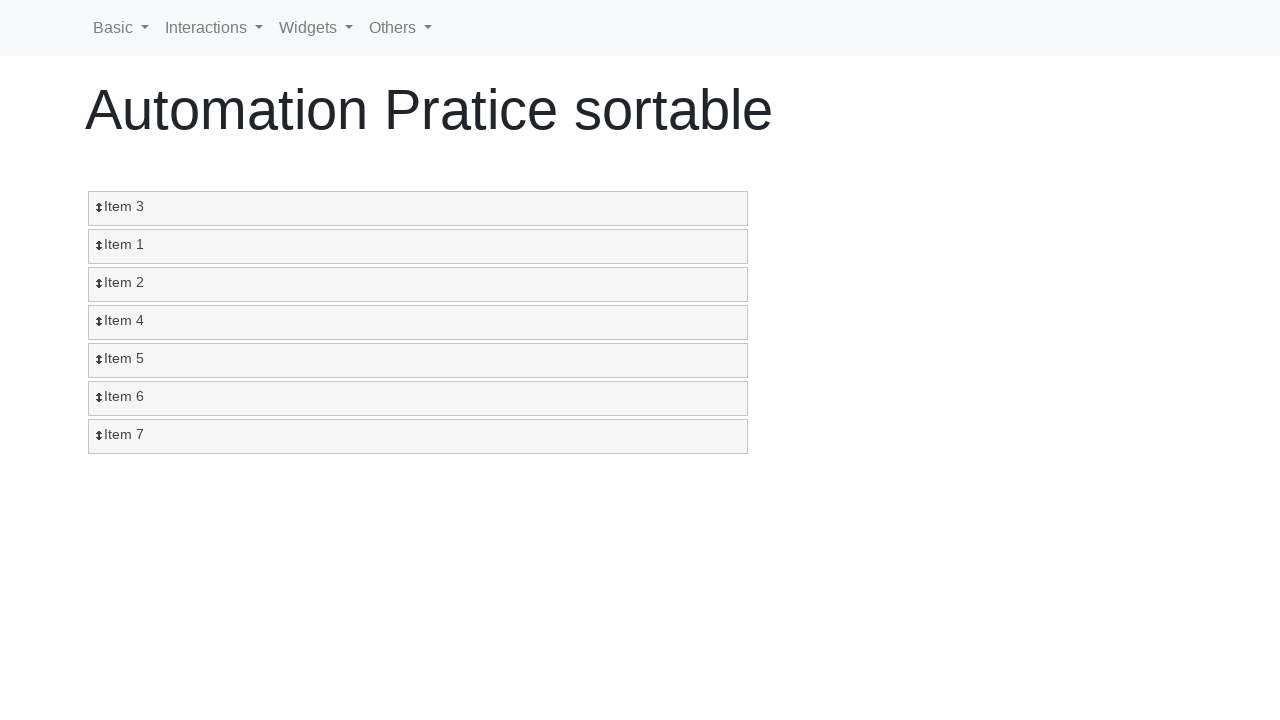

Dragged item from position 5 to position 2 at (418, 247)
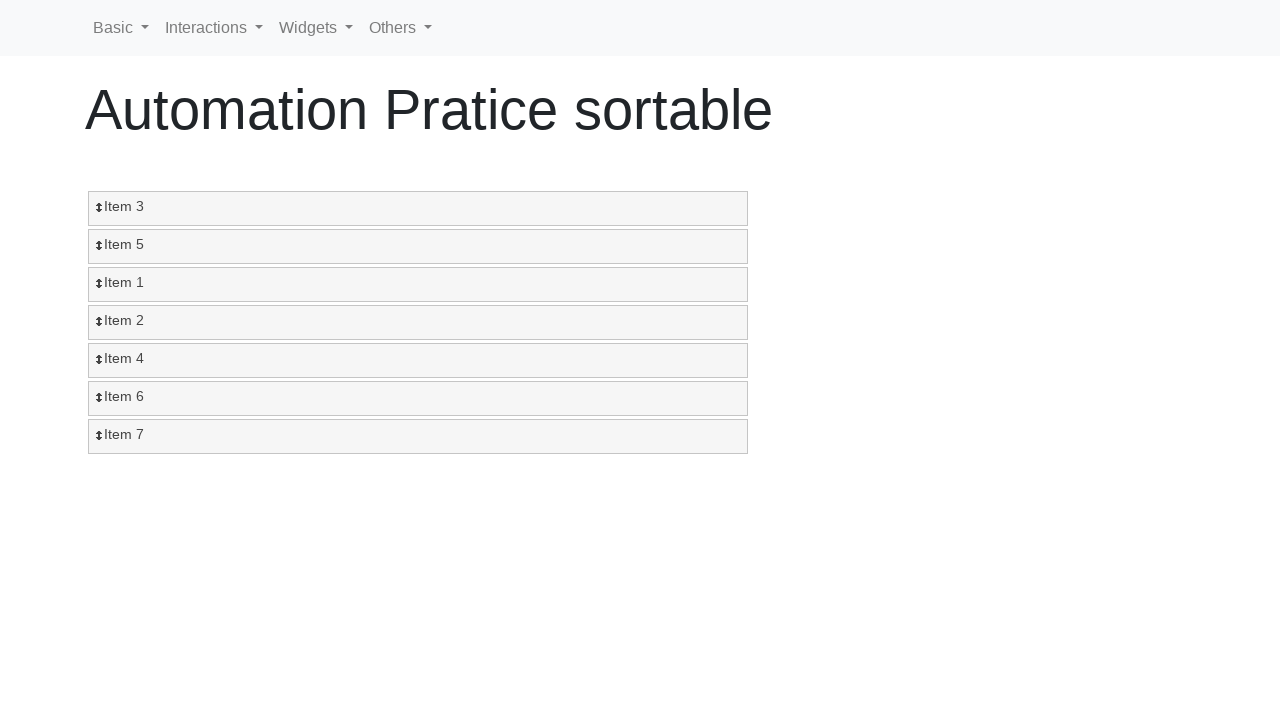

Dragged item from position 1 to position 3 at (418, 285)
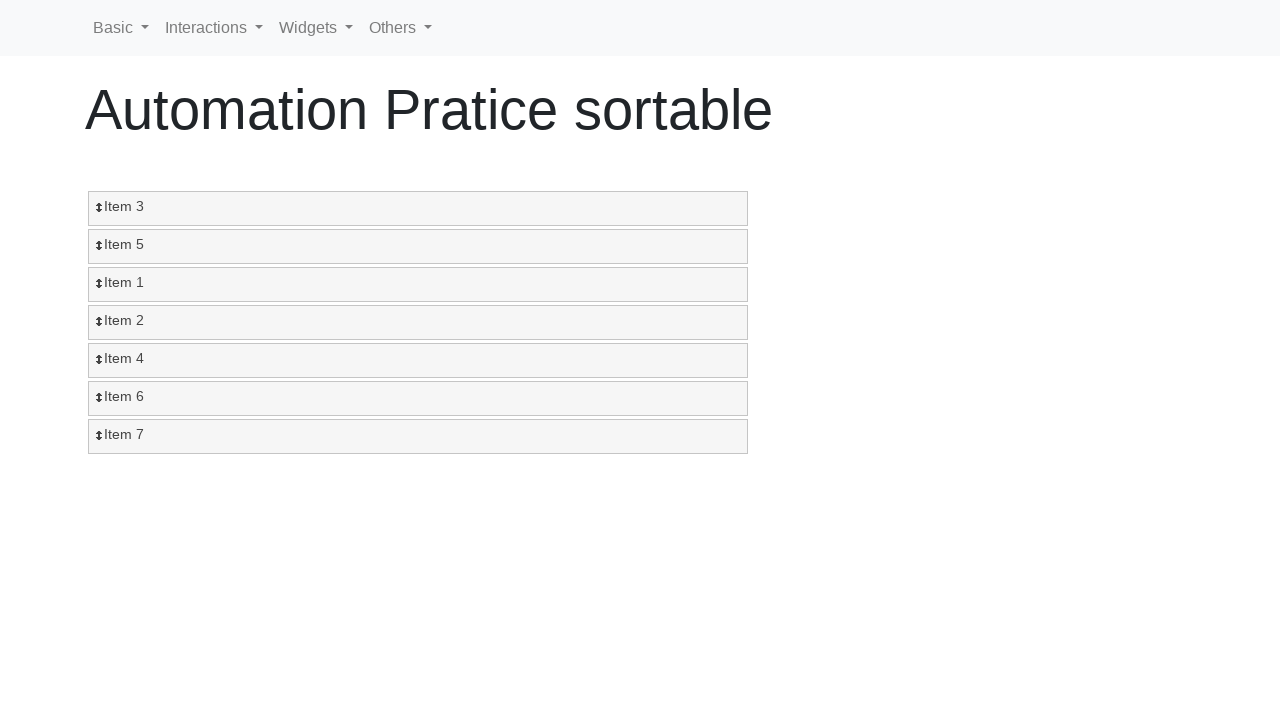

Dragged item from position 4 to position 4 at (418, 323)
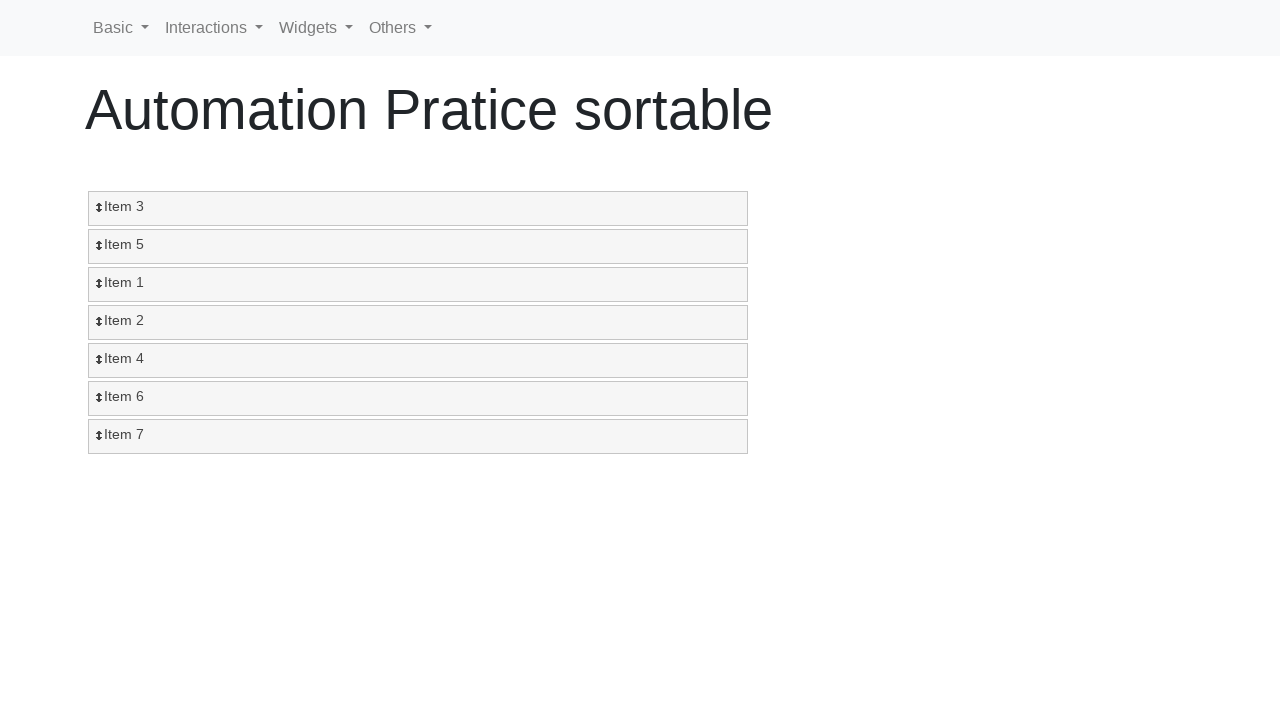

Dragged item from position 6 to position 5 at (418, 361)
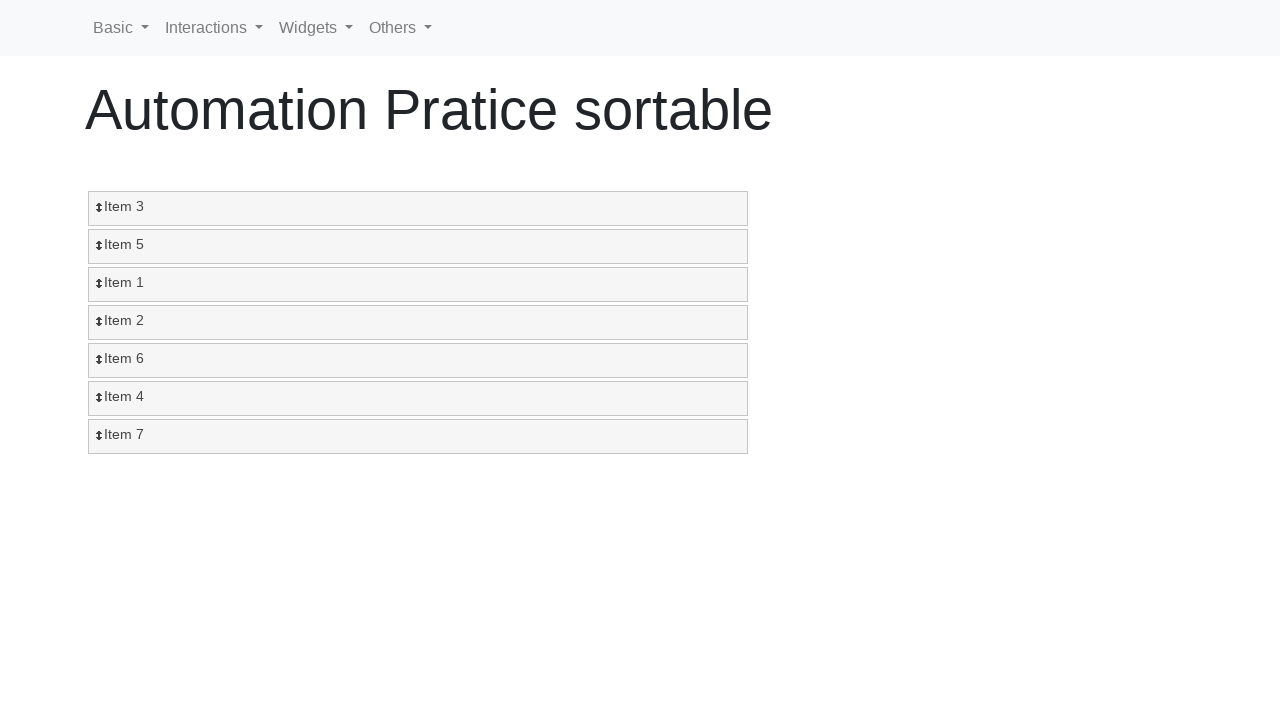

Dragged item from position 7 to position 6 at (418, 399)
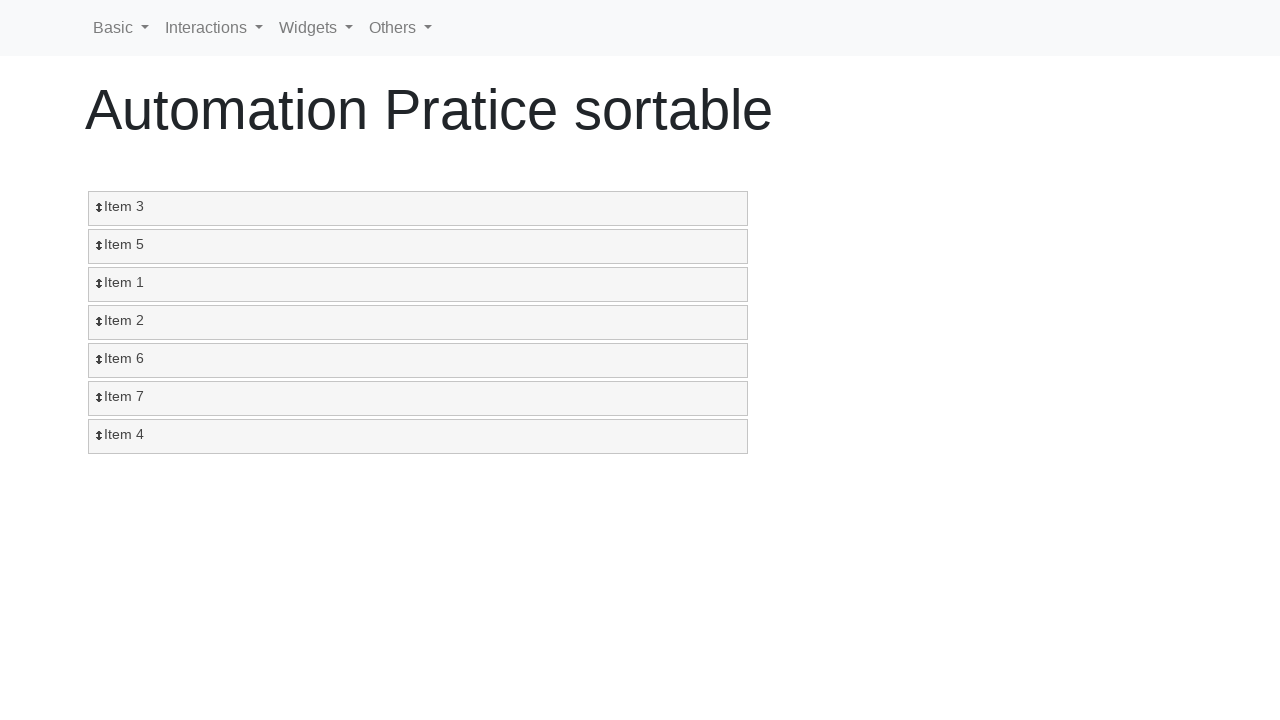

Dragged item from position 2 to position 7 at (418, 437)
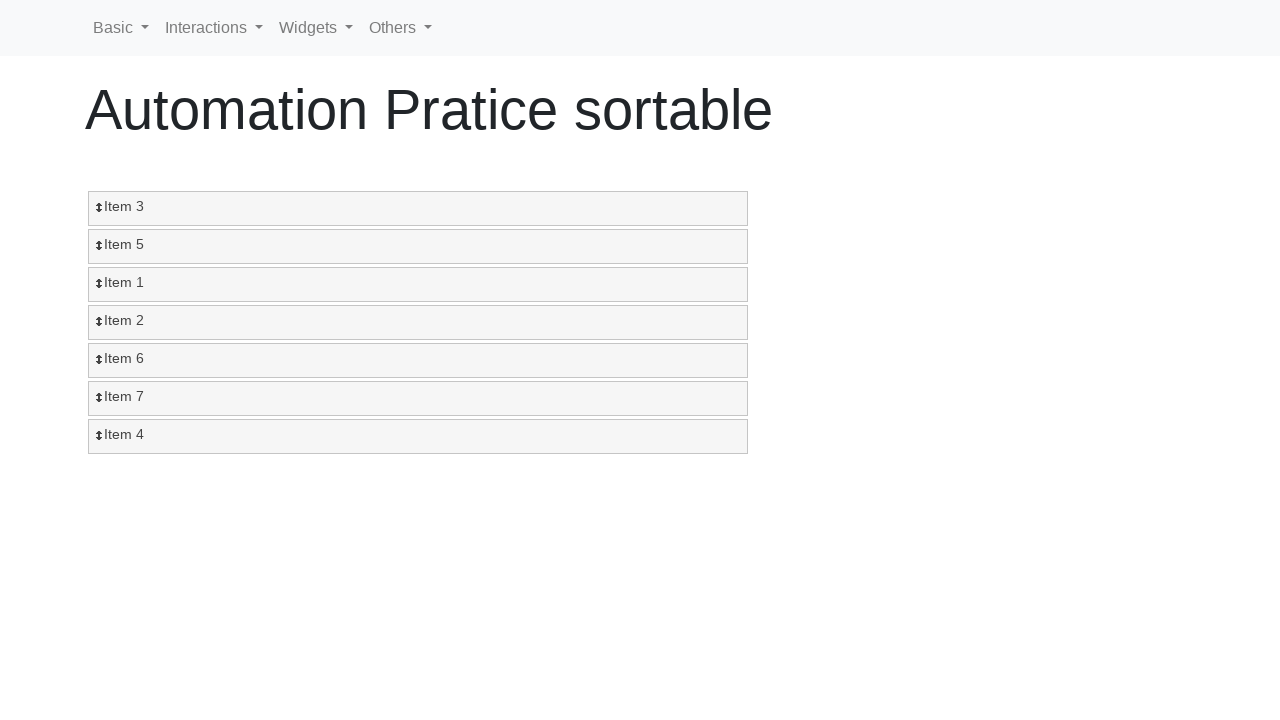

Waited 500ms for drag-and-drop animations to complete
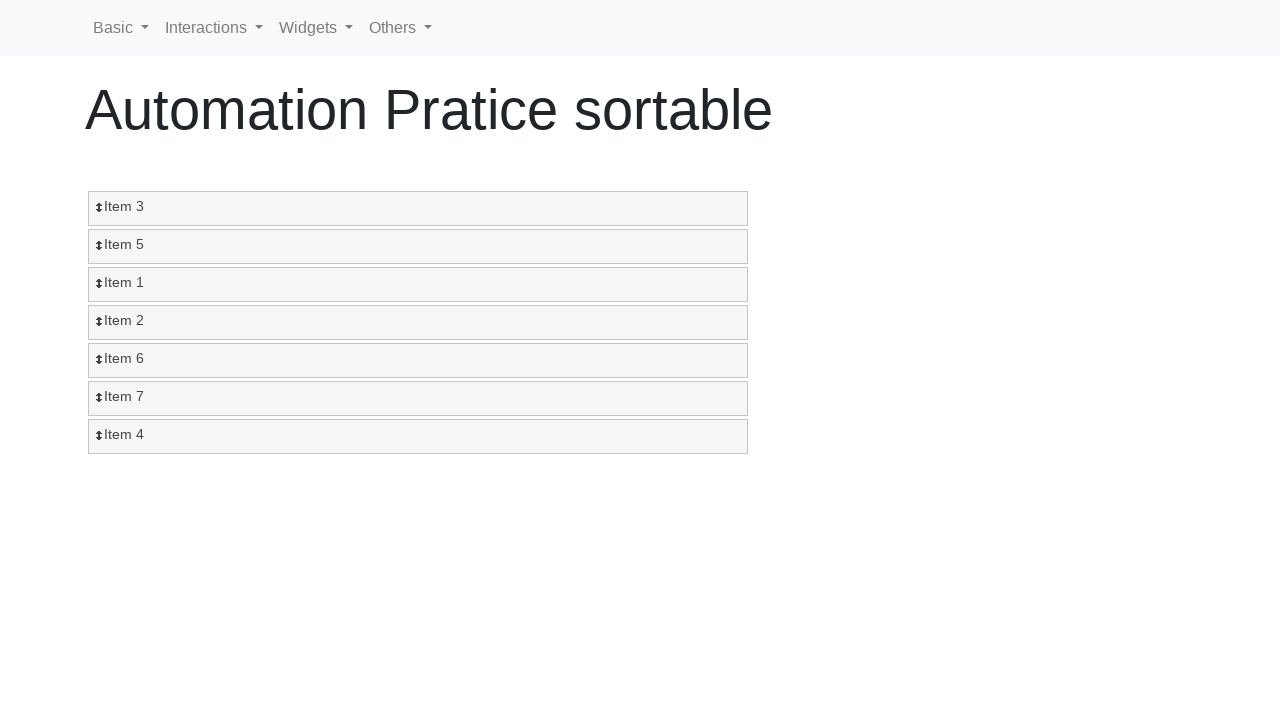

Verified that sortable list items are still present after reordering
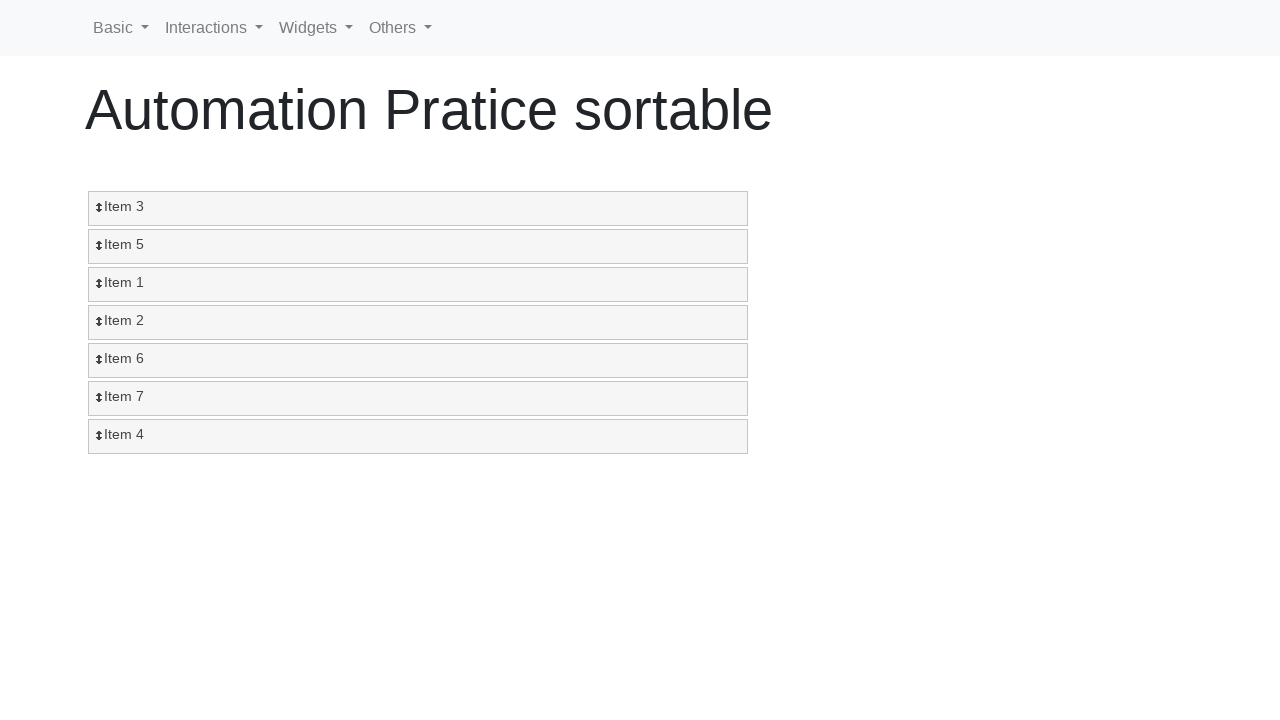

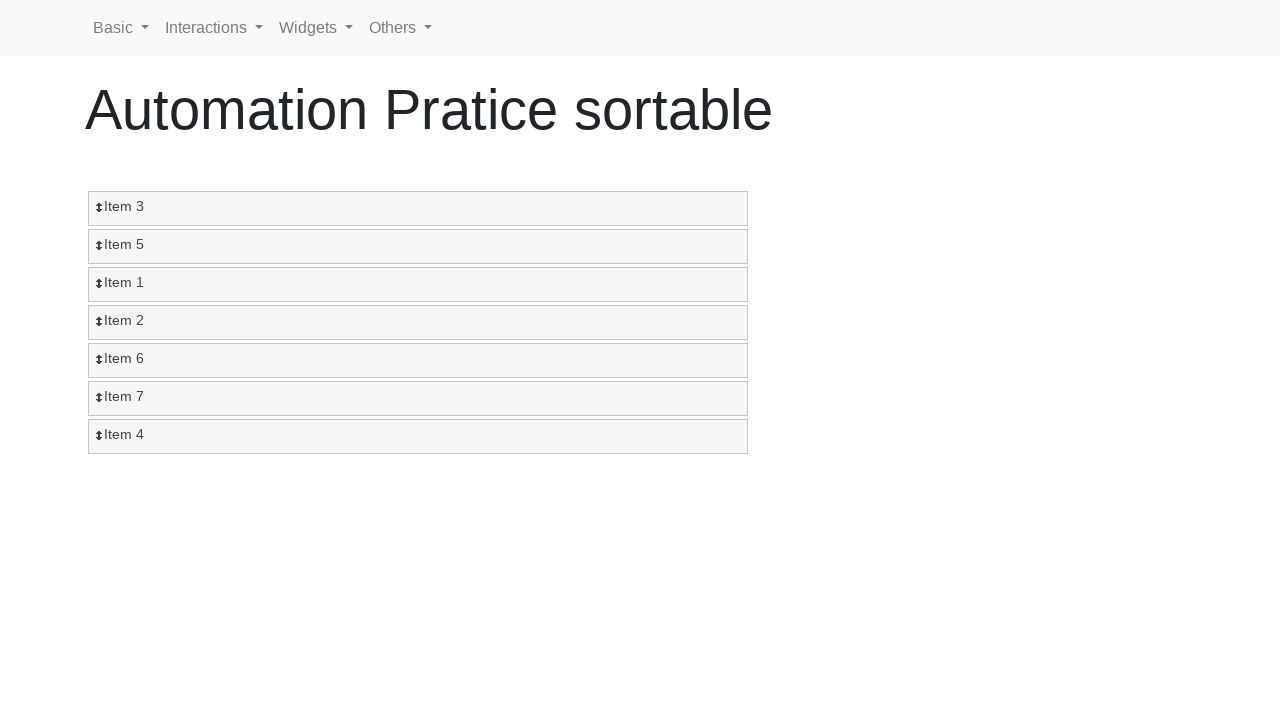